Tests an input field by entering a number, clearing it, and entering a different number to verify input functionality.

Starting URL: http://the-internet.herokuapp.com/inputs

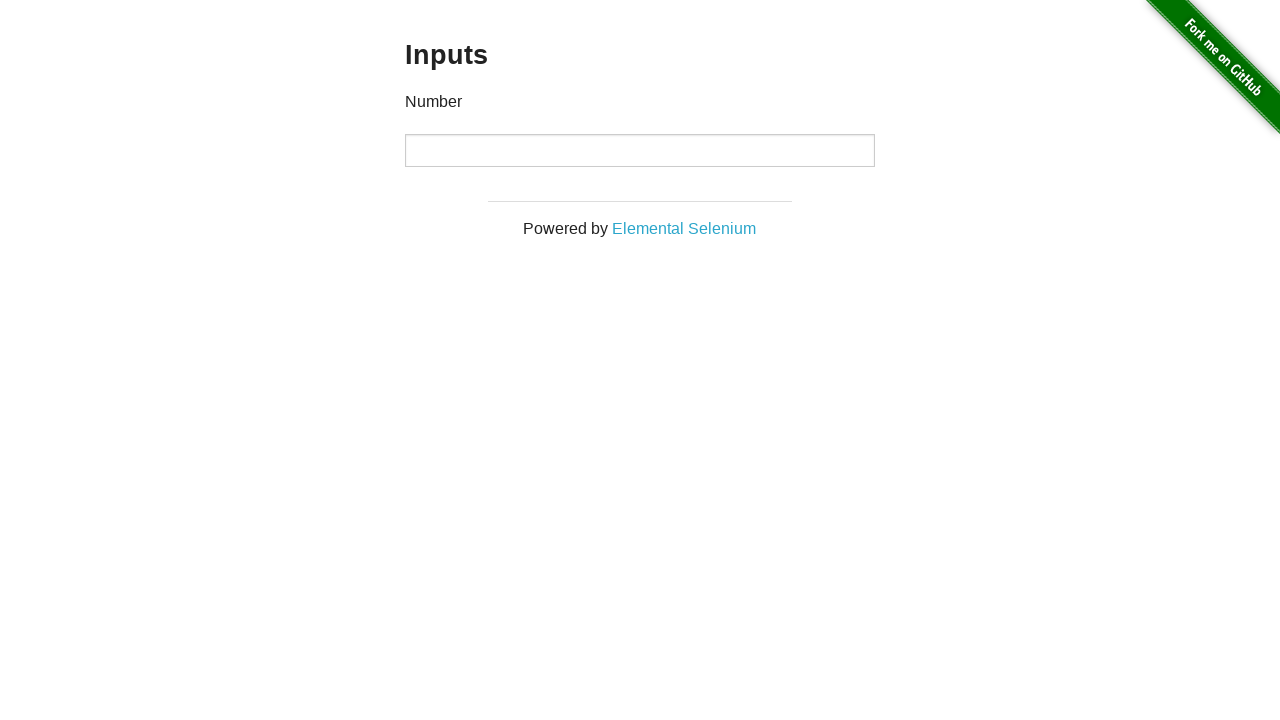

Entered 1000 into the input field on input
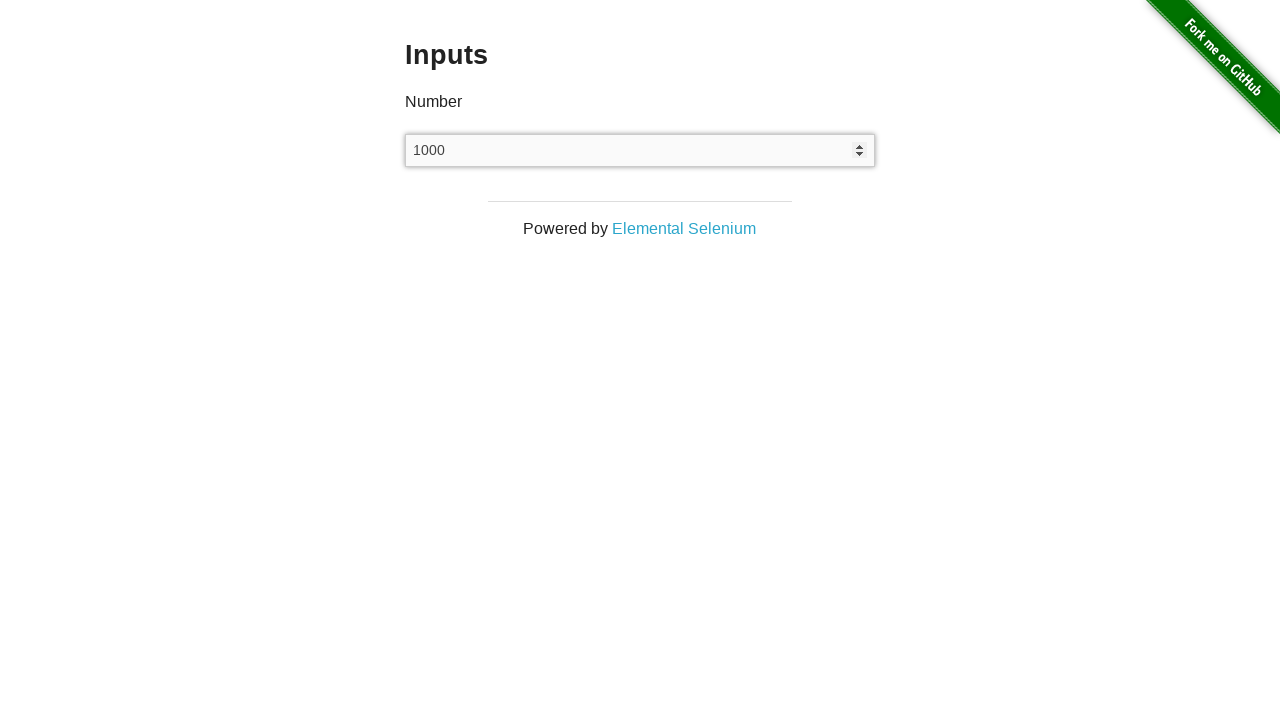

Waited 1 second to observe the input value 1000
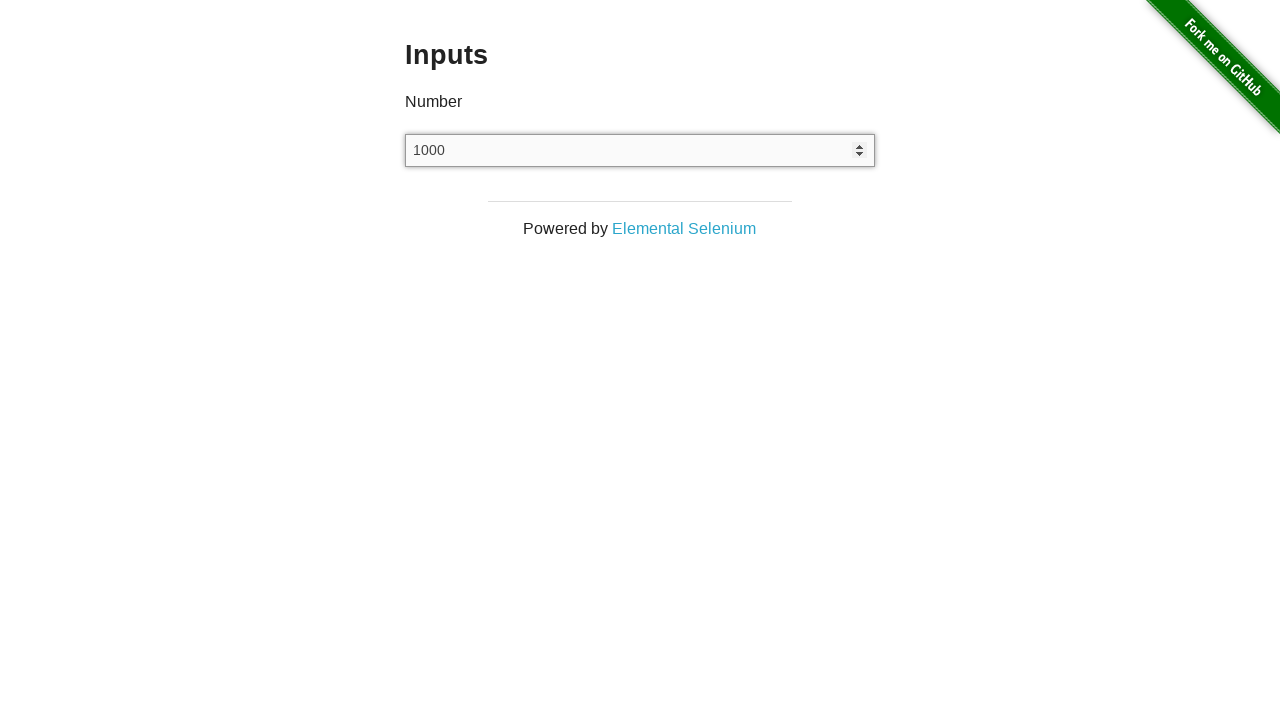

Cleared the input field on input
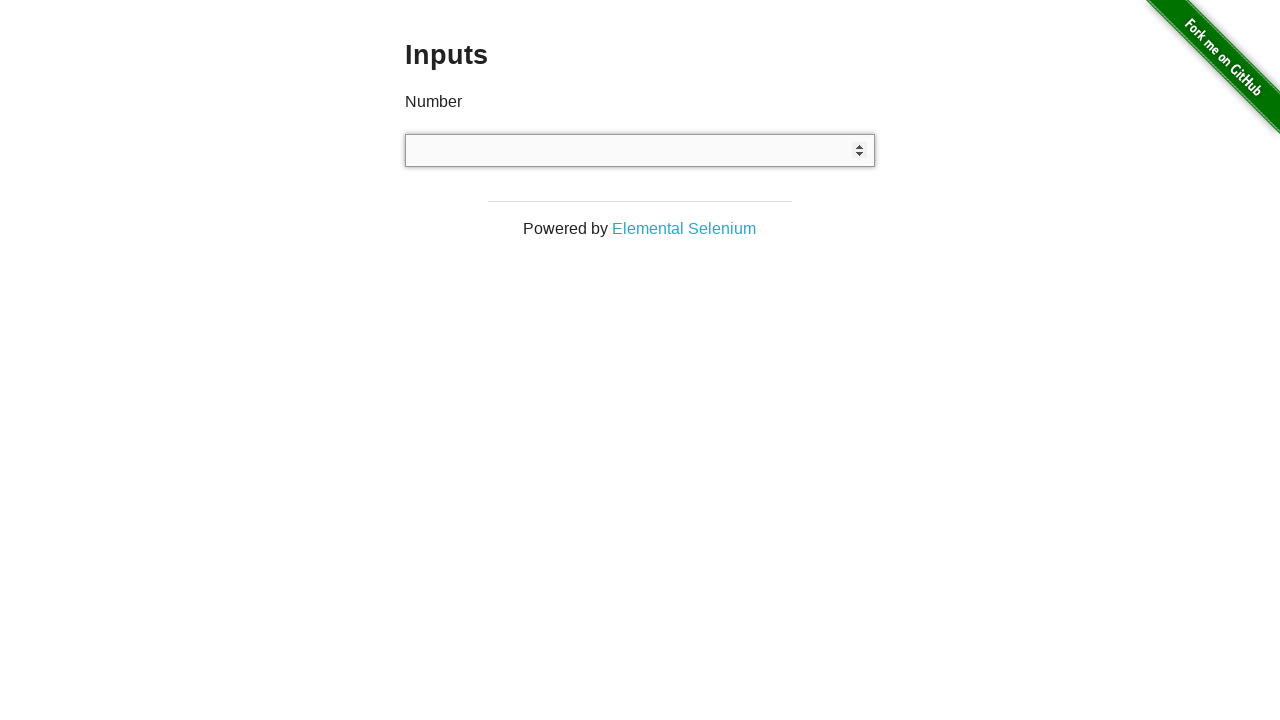

Waited 1 second to observe the cleared input field
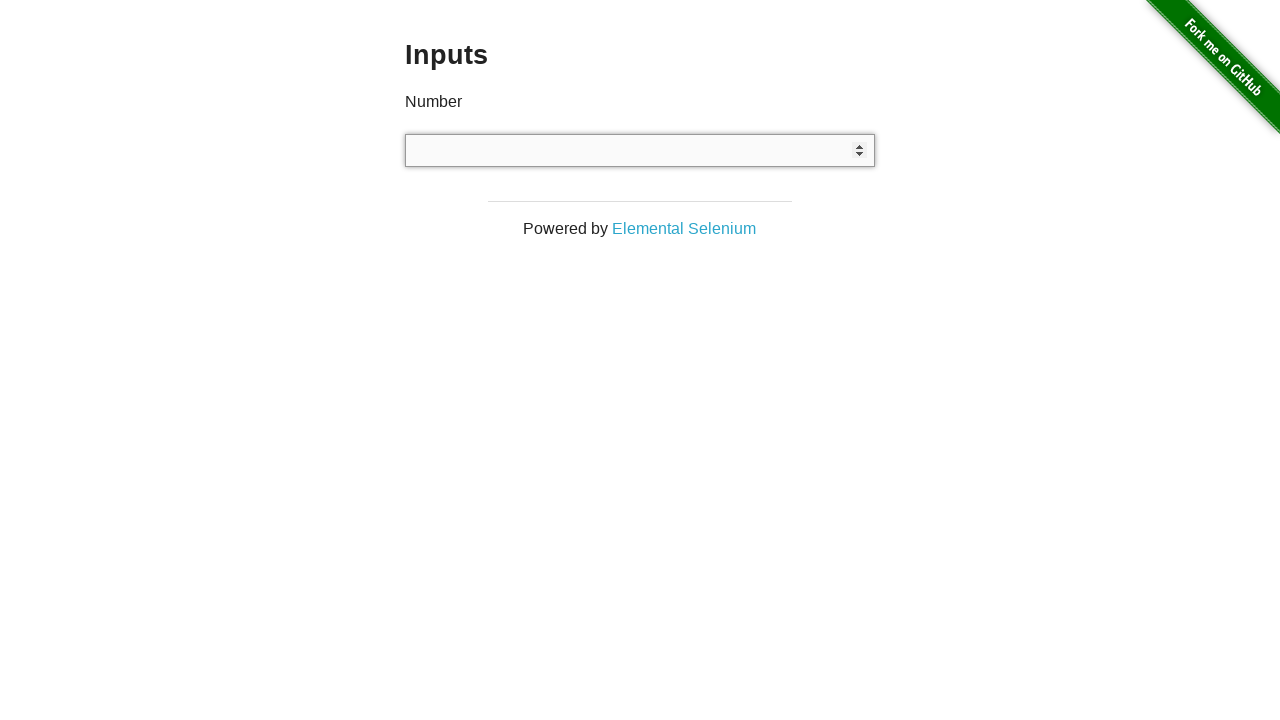

Entered 999 into the input field on input
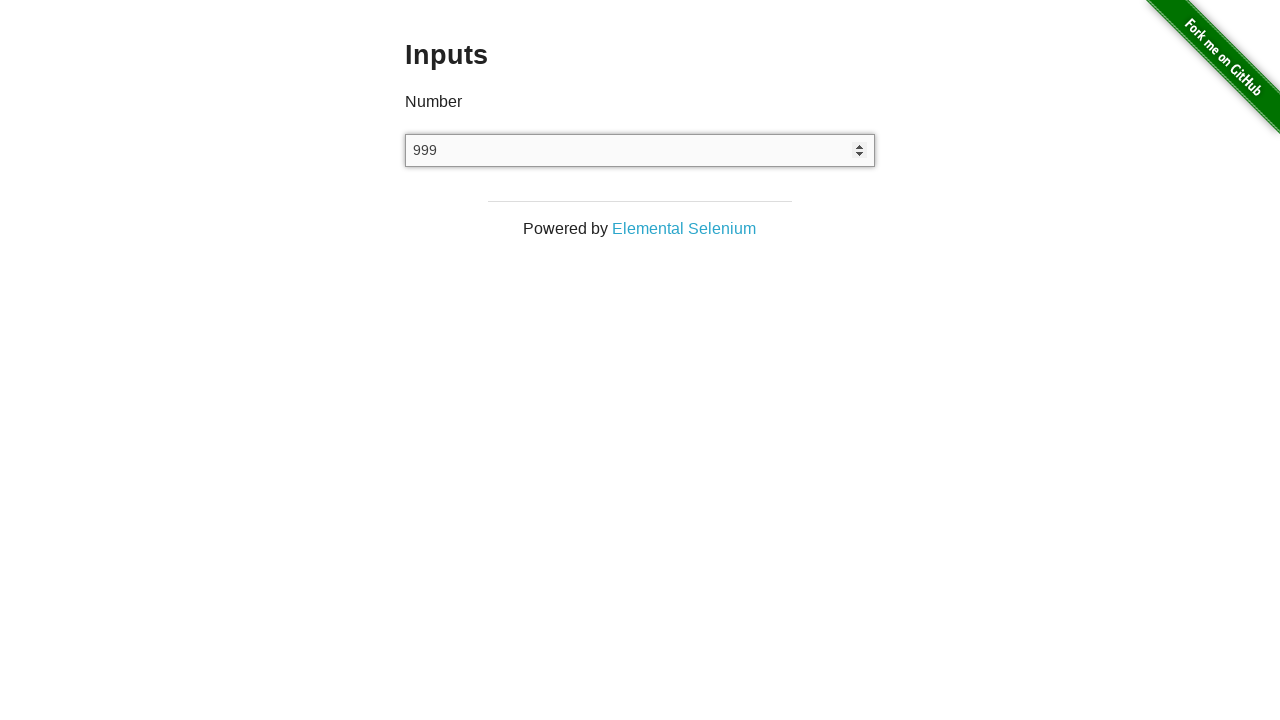

Waited 1 second to observe the final input value 999
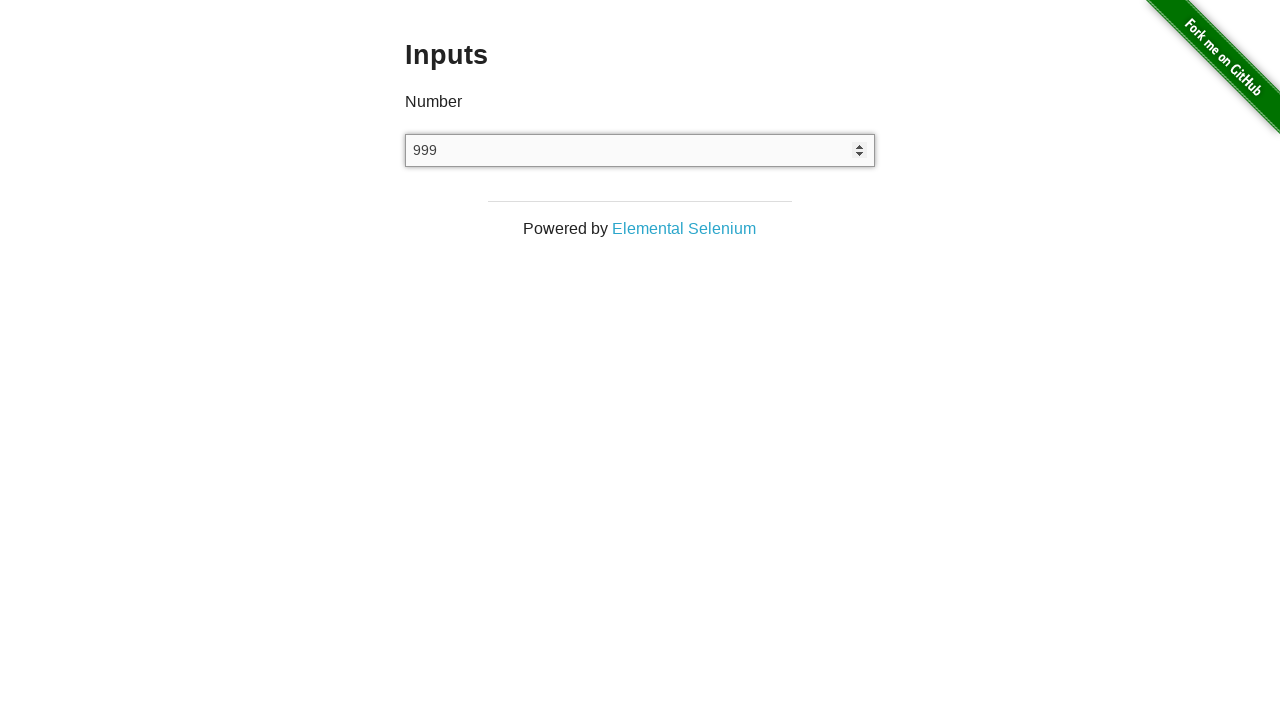

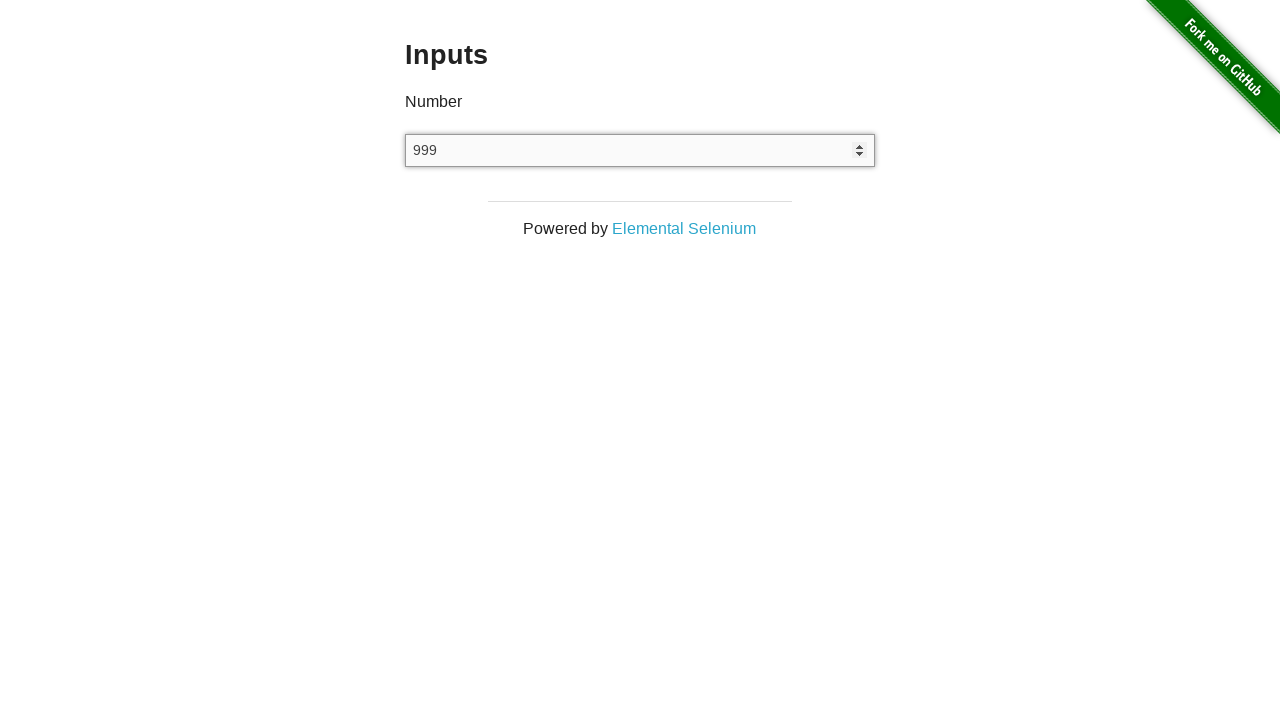